Tests checkbox functionality by navigating to a checkboxes page, finding all checkbox elements, and verifying that the second checkbox is checked using the selected state

Starting URL: http://the-internet.herokuapp.com/checkboxes

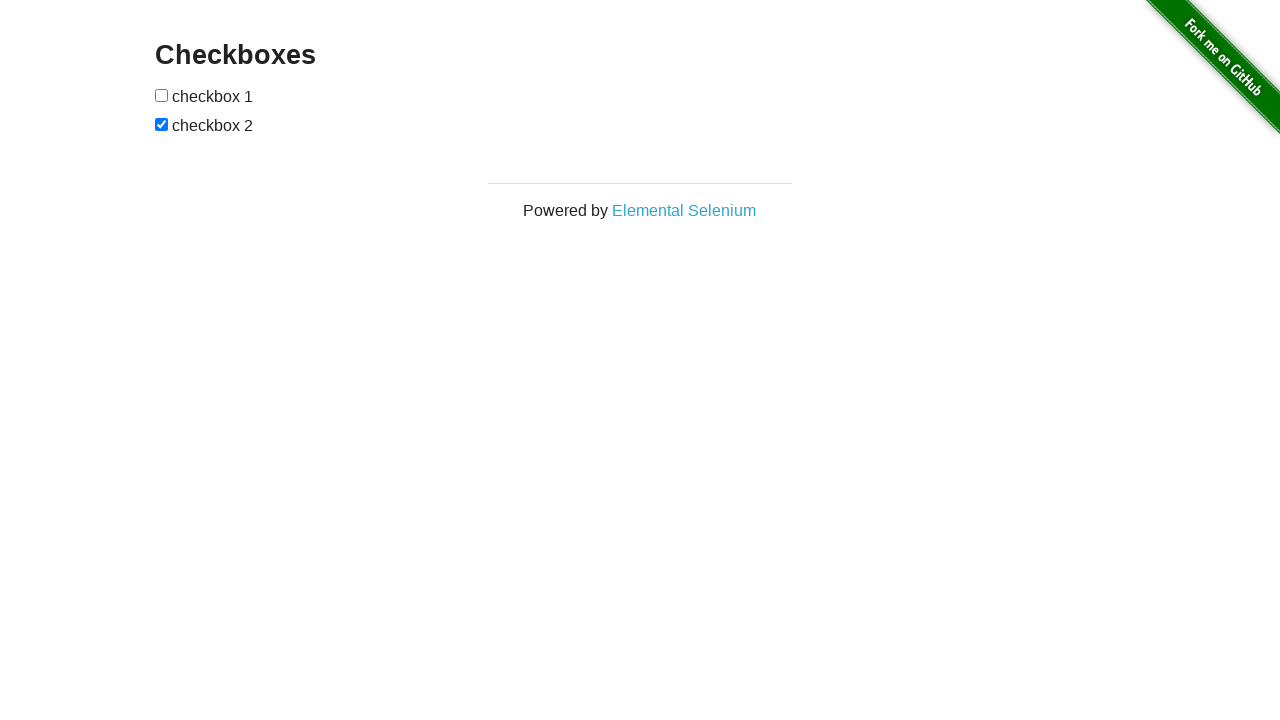

Waited for checkboxes to be present on the page
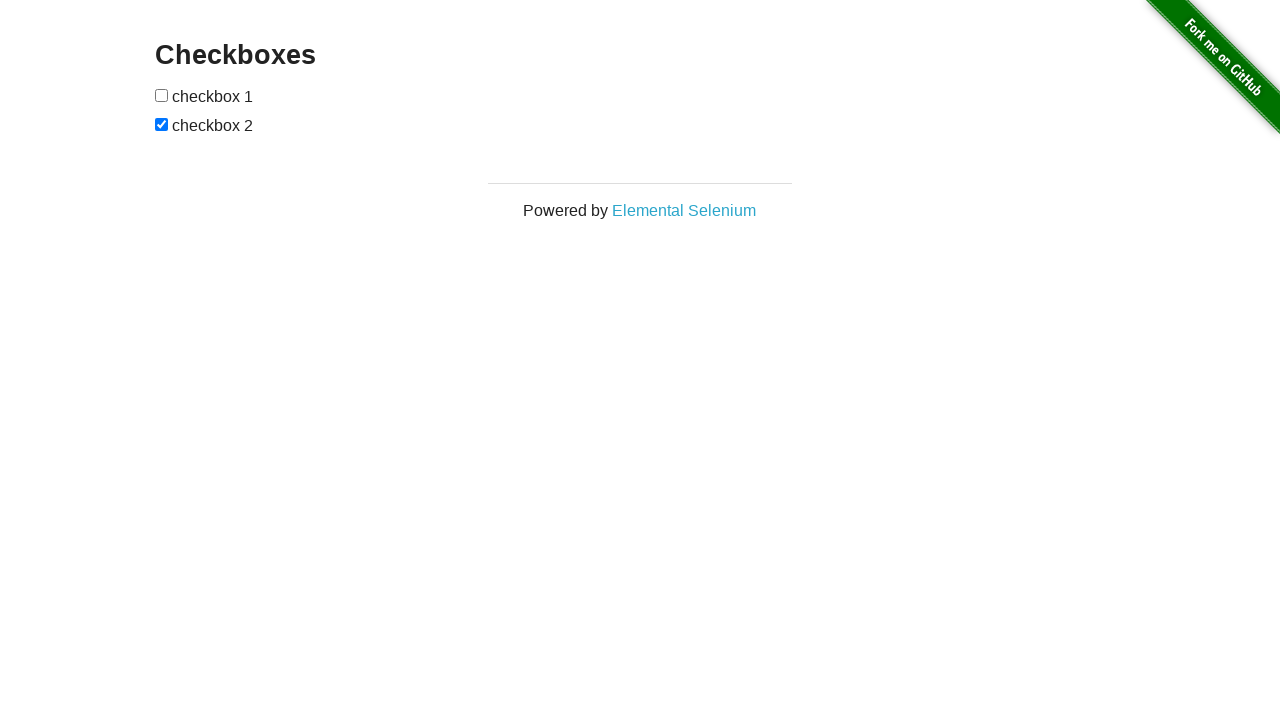

Located all checkbox elements on the page
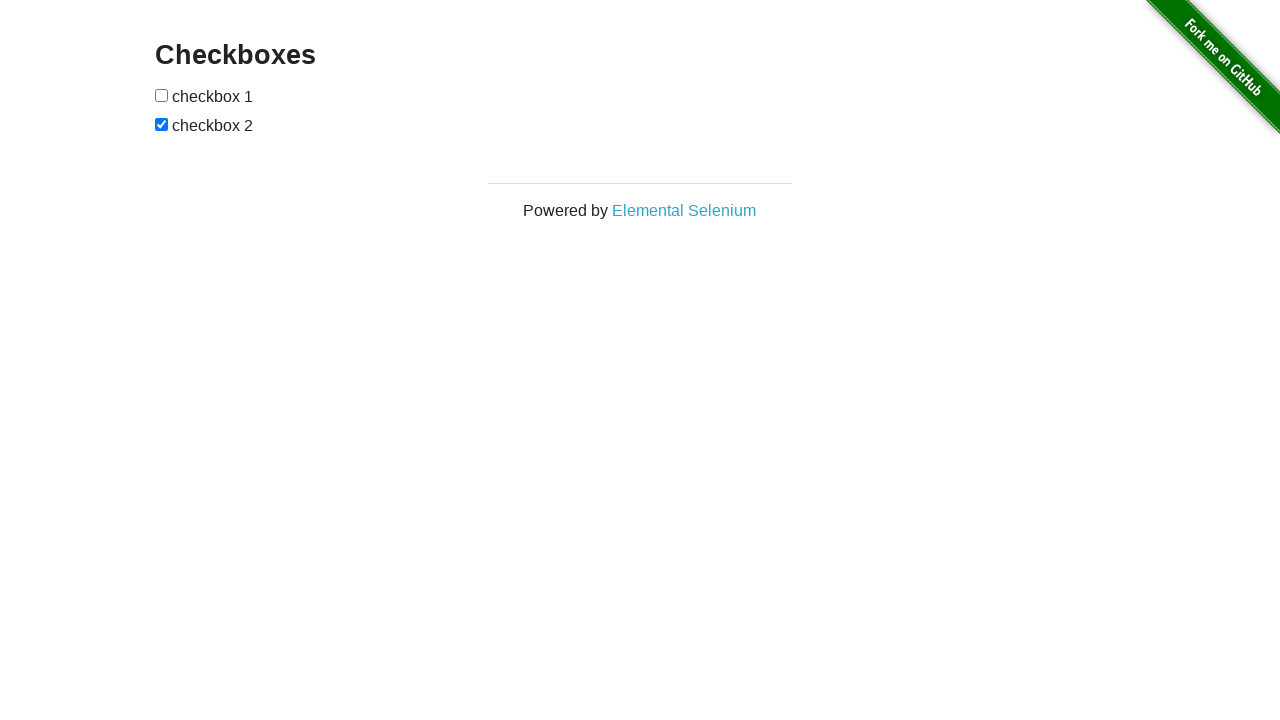

Verified that the second checkbox is checked
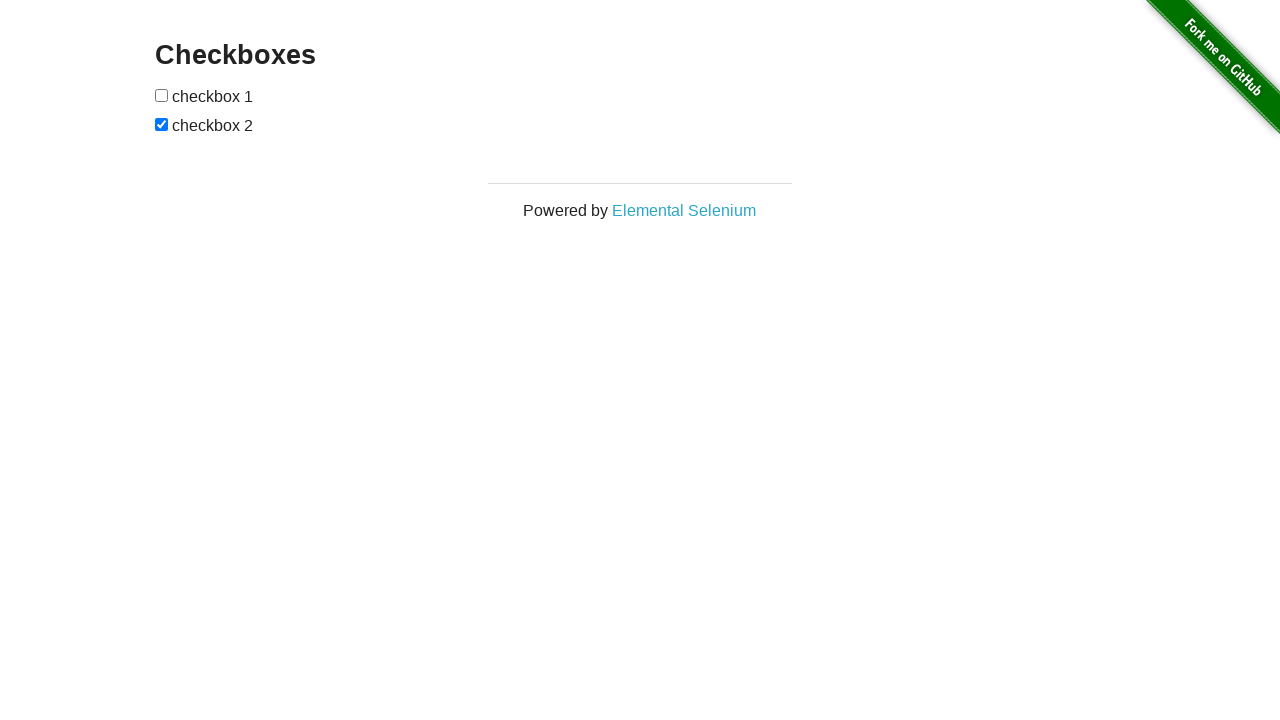

Verified that the first checkbox is not checked
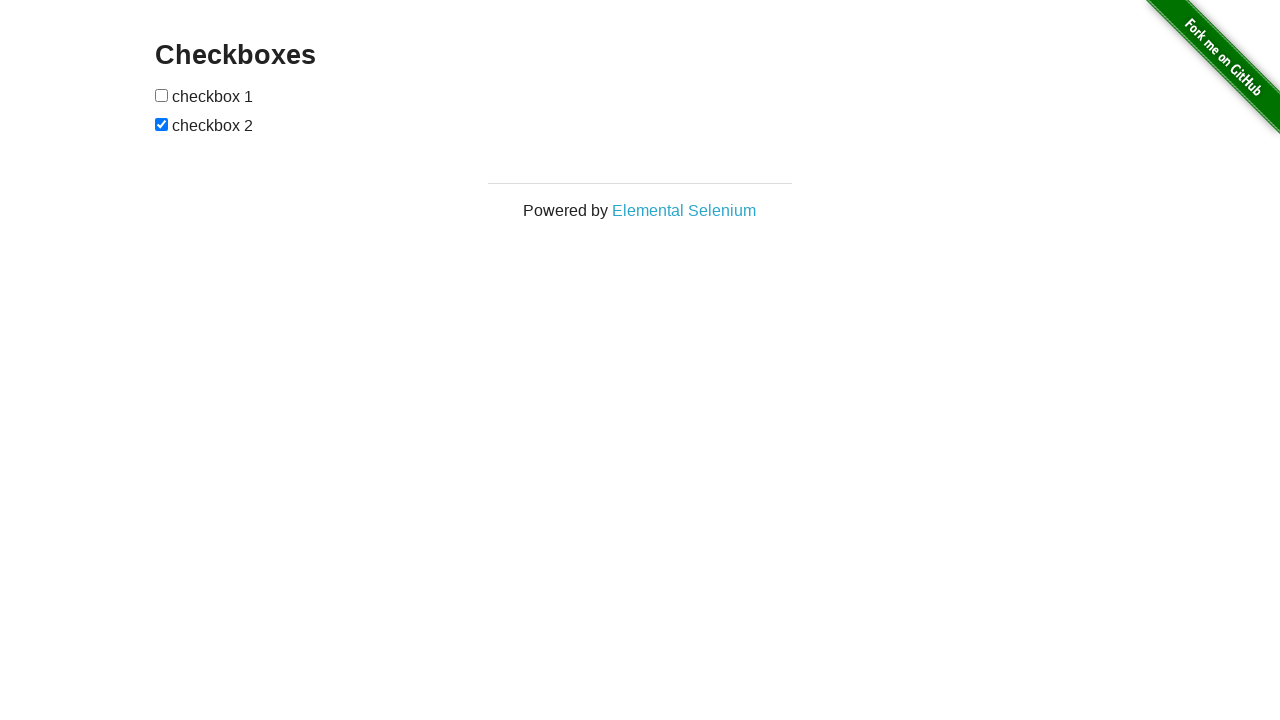

Clicked the first checkbox to check it at (162, 95) on input[type="checkbox"] >> nth=0
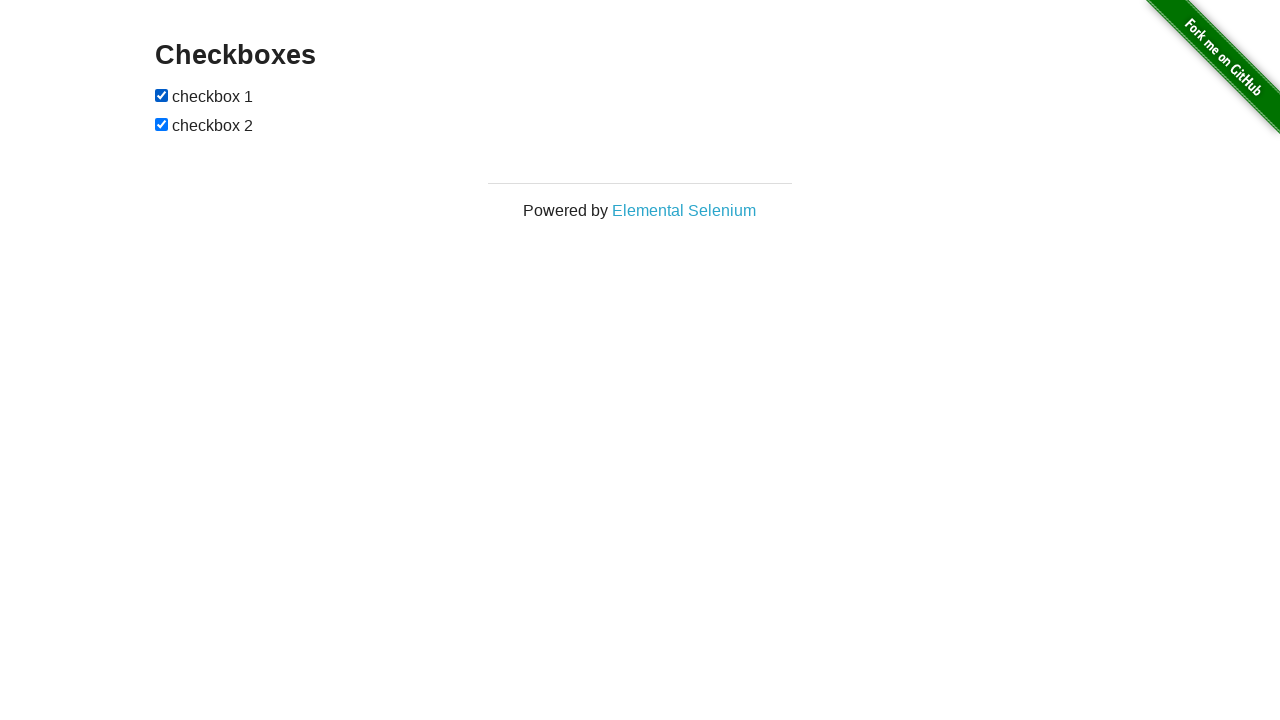

Verified that the first checkbox is now checked after clicking
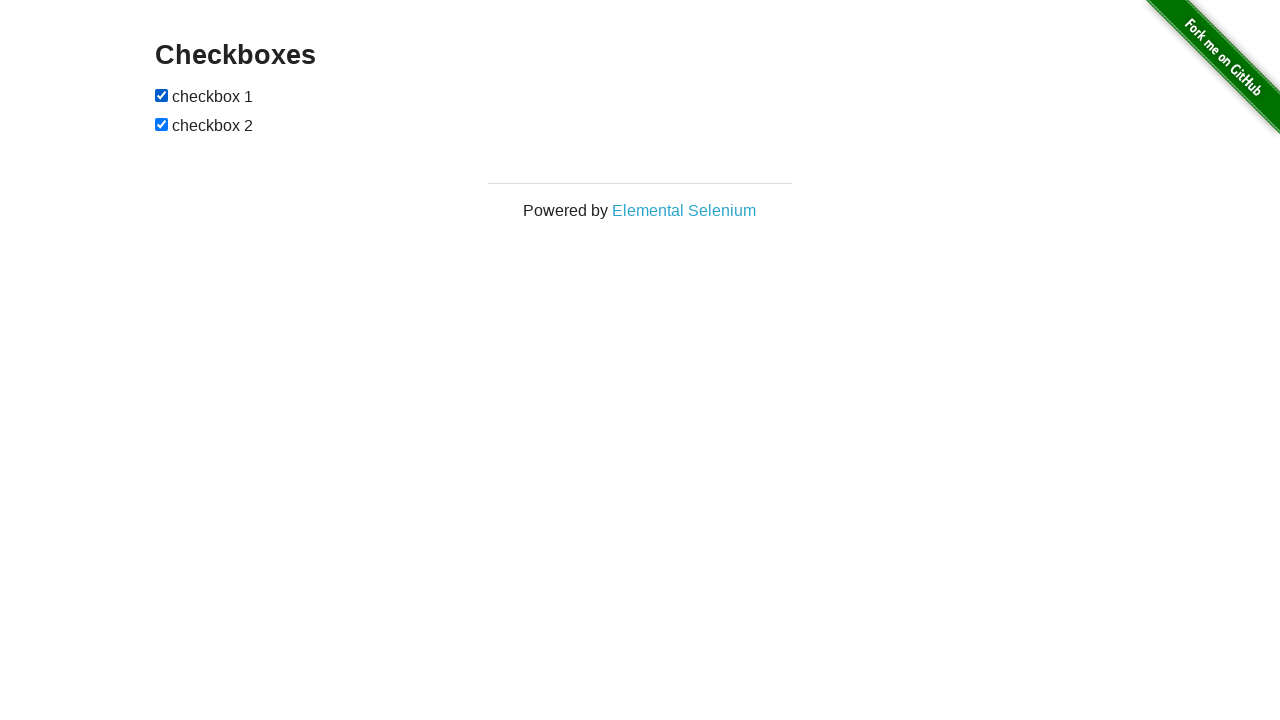

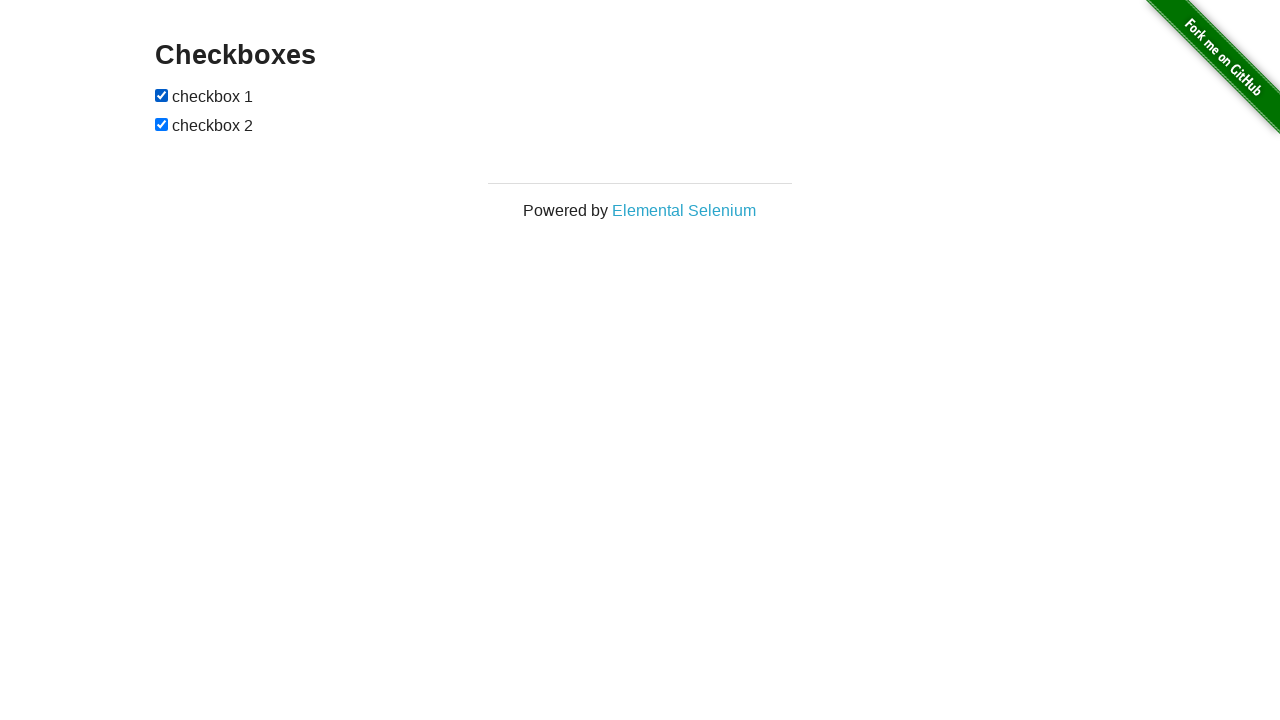